Navigates to Tutorialspoint careers page, refreshes the browser, and clicks on the Company element using hover action

Starting URL: https://www.tutorialspoint.com/about/about_careers.htm

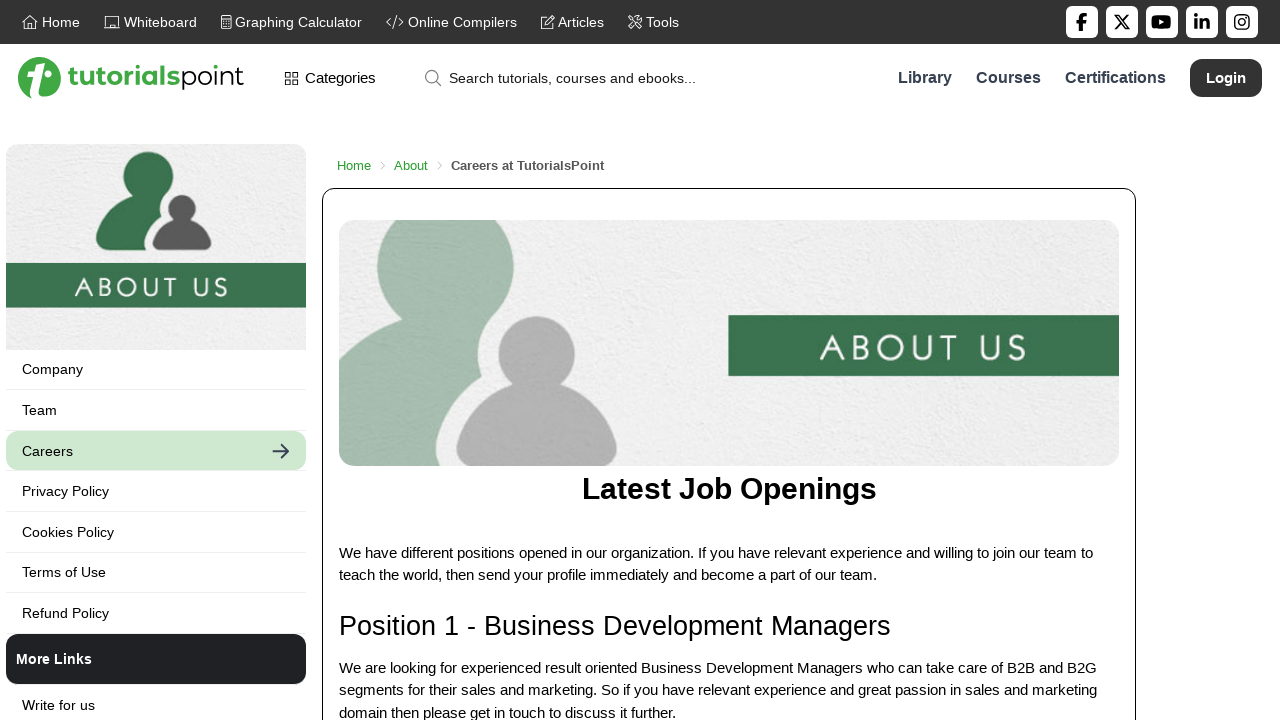

Navigated to Tutorialspoint careers page
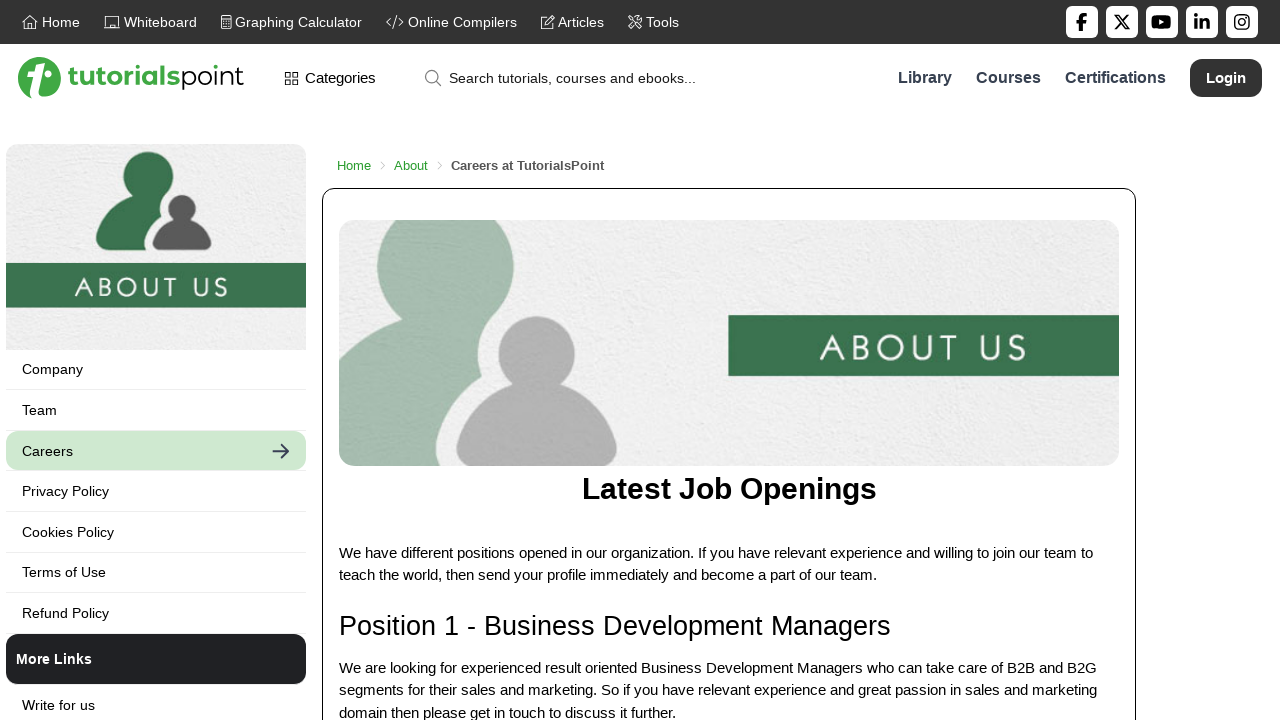

Refreshed the browser
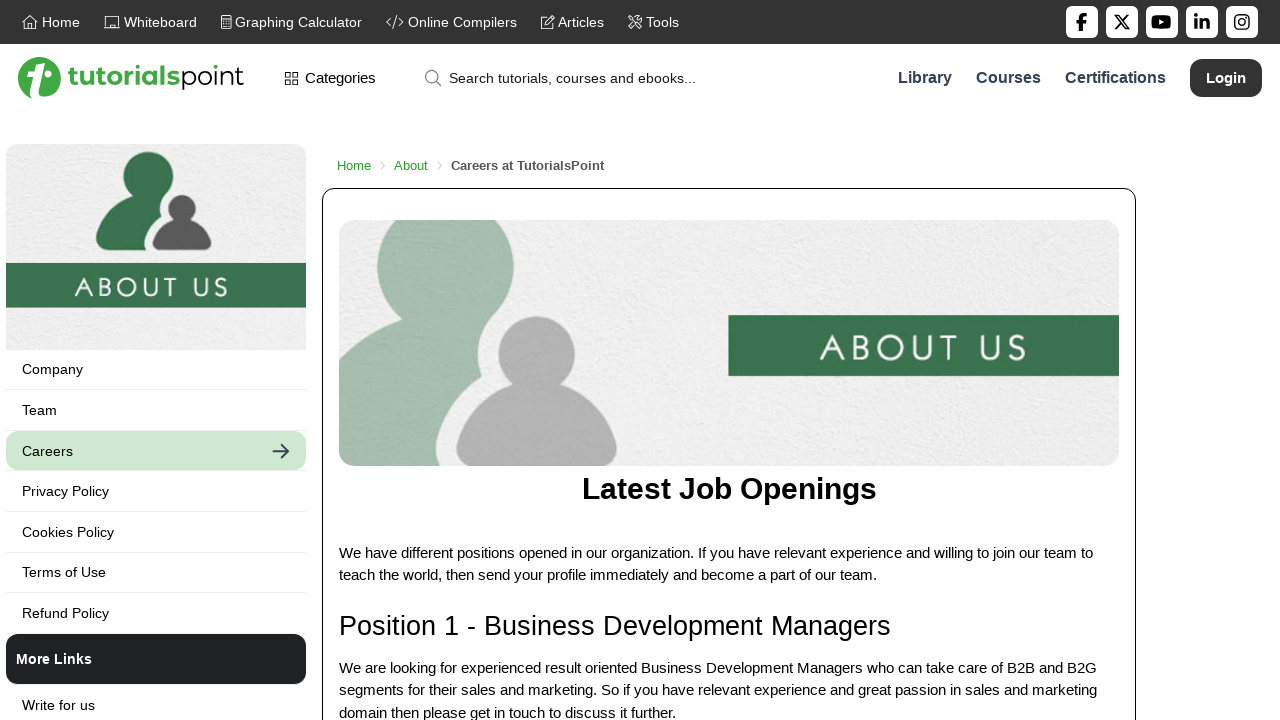

Hovered over Company element at (156, 369) on text='Company'
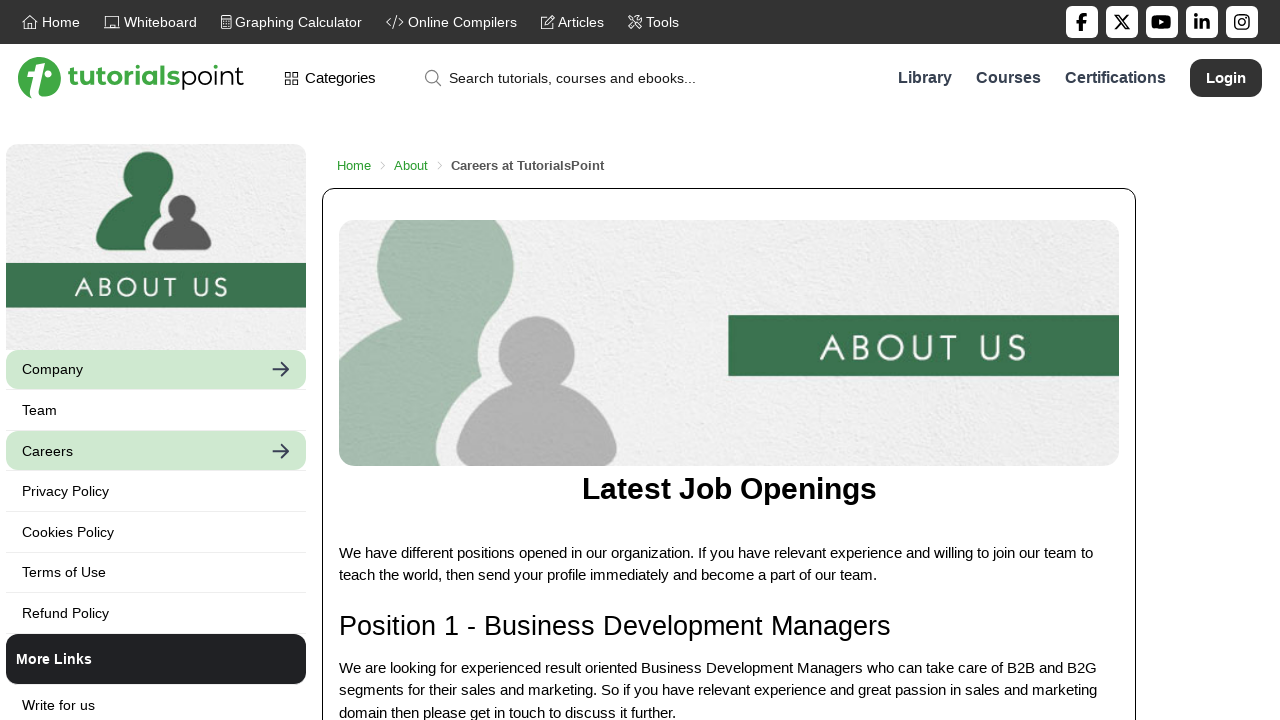

Clicked on Company element at (156, 369) on text='Company'
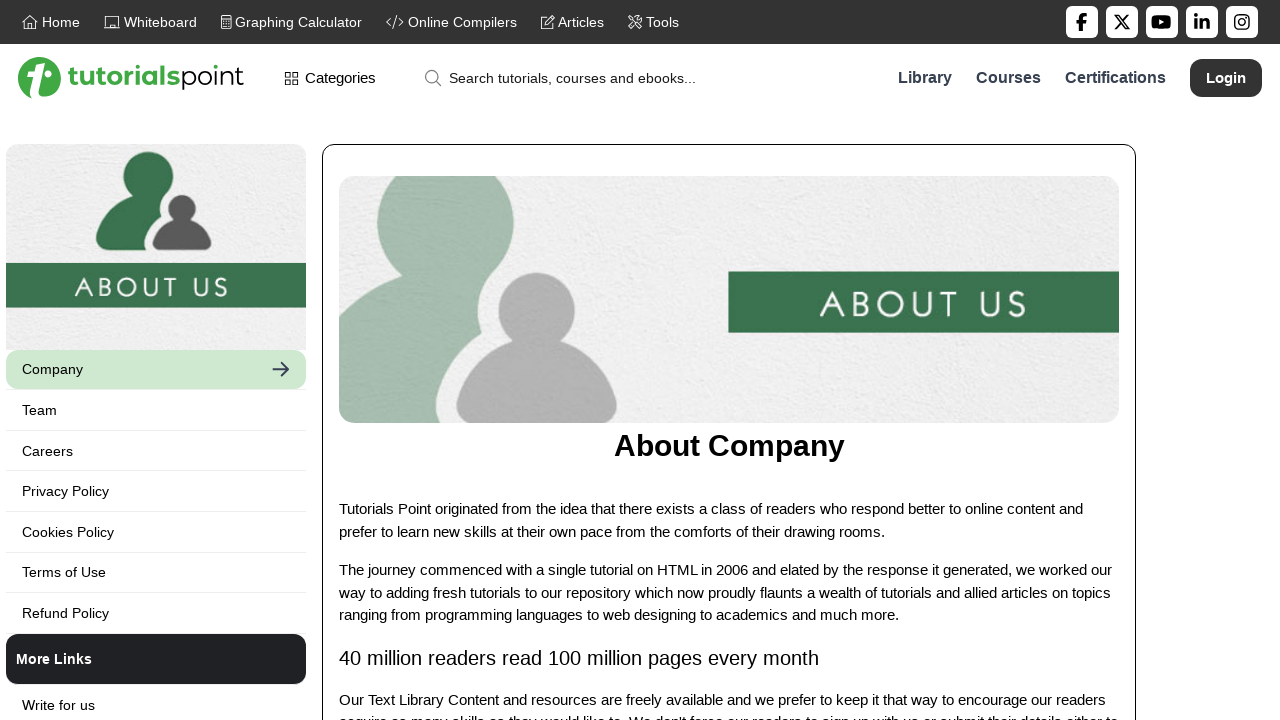

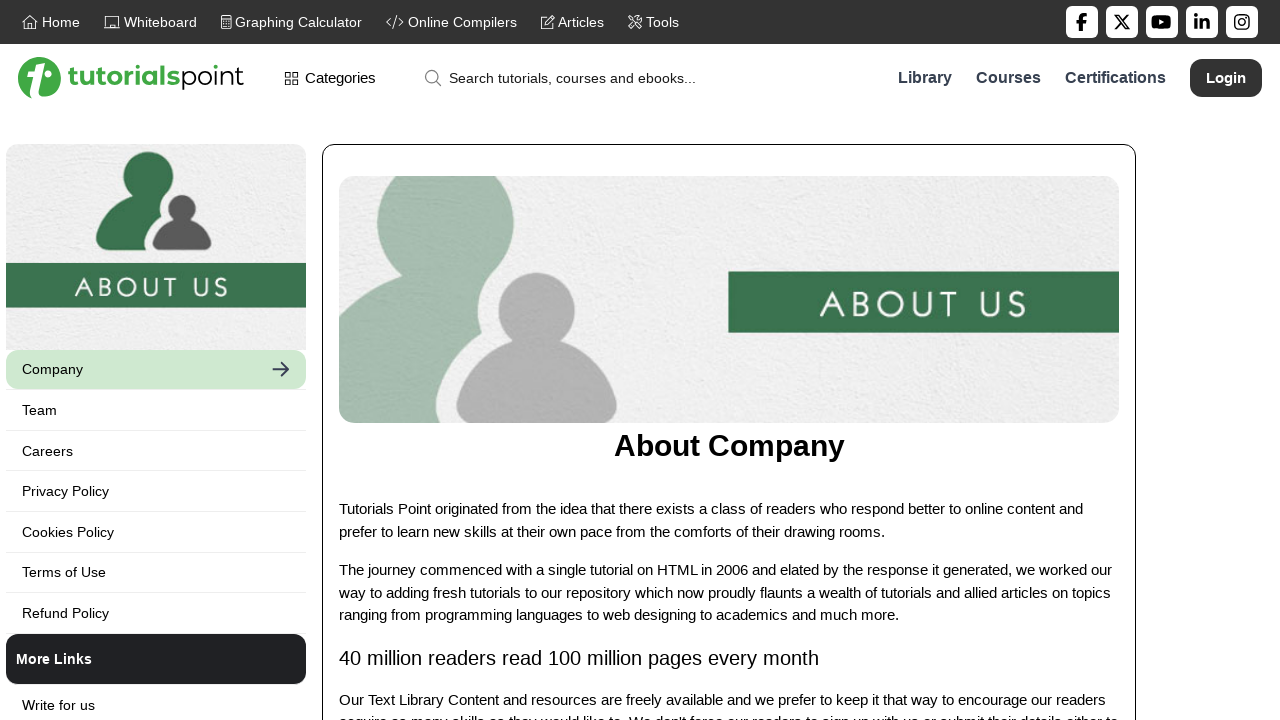